Tests that the browser viewport can be correctly scaled to specific dimensions

Starting URL: http://selenium-visibility-heroku.herokuapp.com/test.html

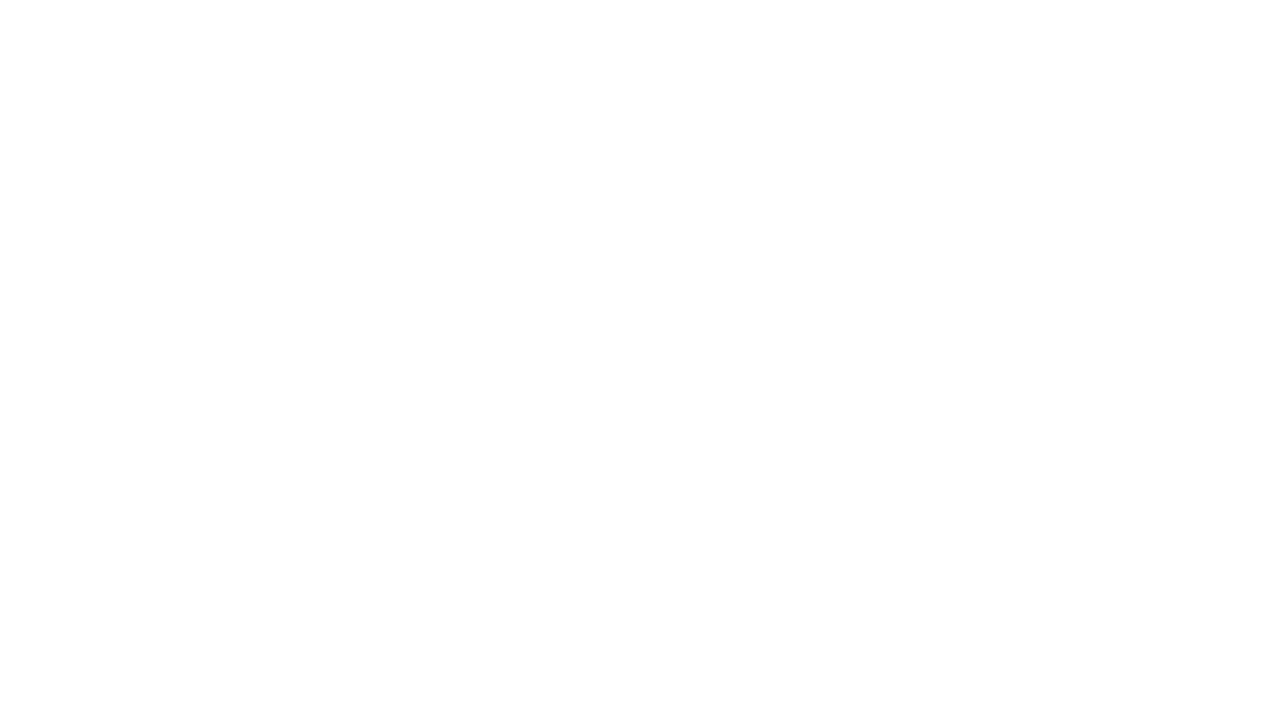

Set browser viewport to 300x1 pixels
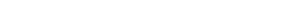

Retrieved client height from document
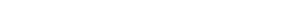

Retrieved client width from document
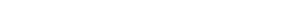

Asserted client height equals 1 pixel
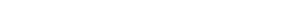

Asserted client width equals 300 pixels
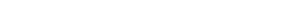

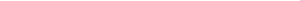